Tests various types of JavaScript alerts including simple alerts, timed alerts, confirmation dialogs, and prompt dialogs

Starting URL: https://demoqa.com/alerts

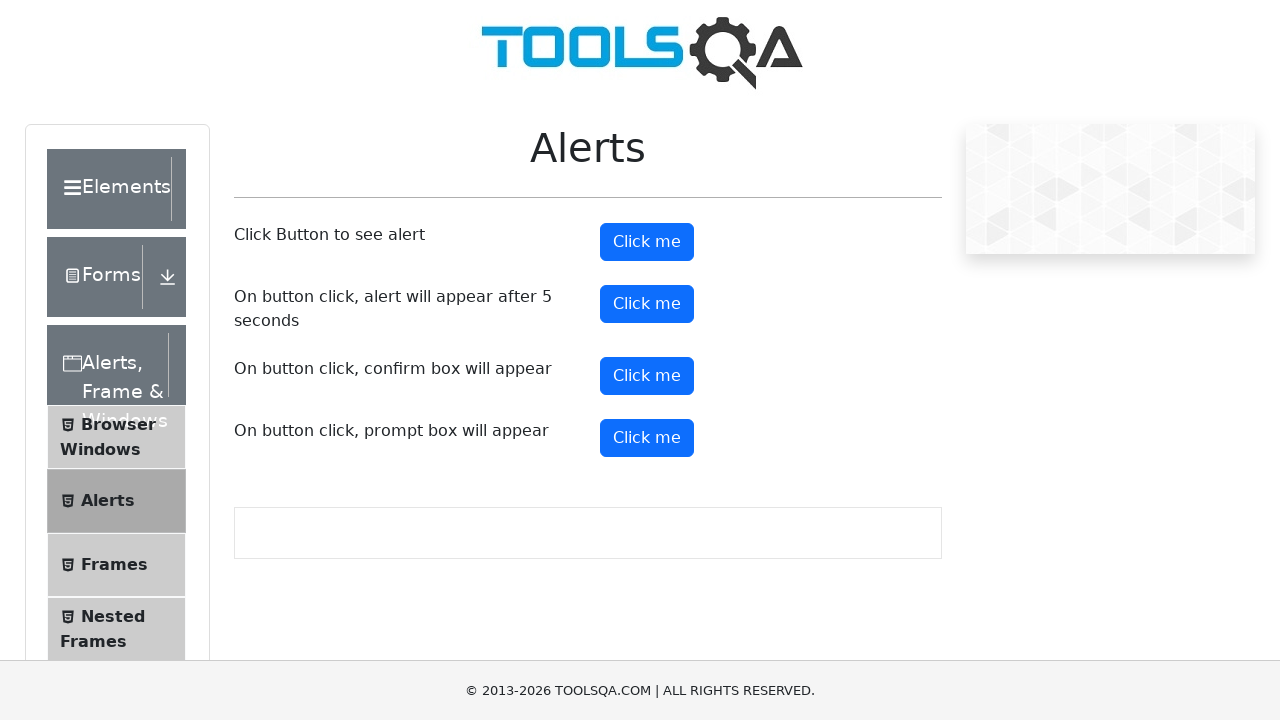

Clicked simple alert button at (647, 242) on #alertButton
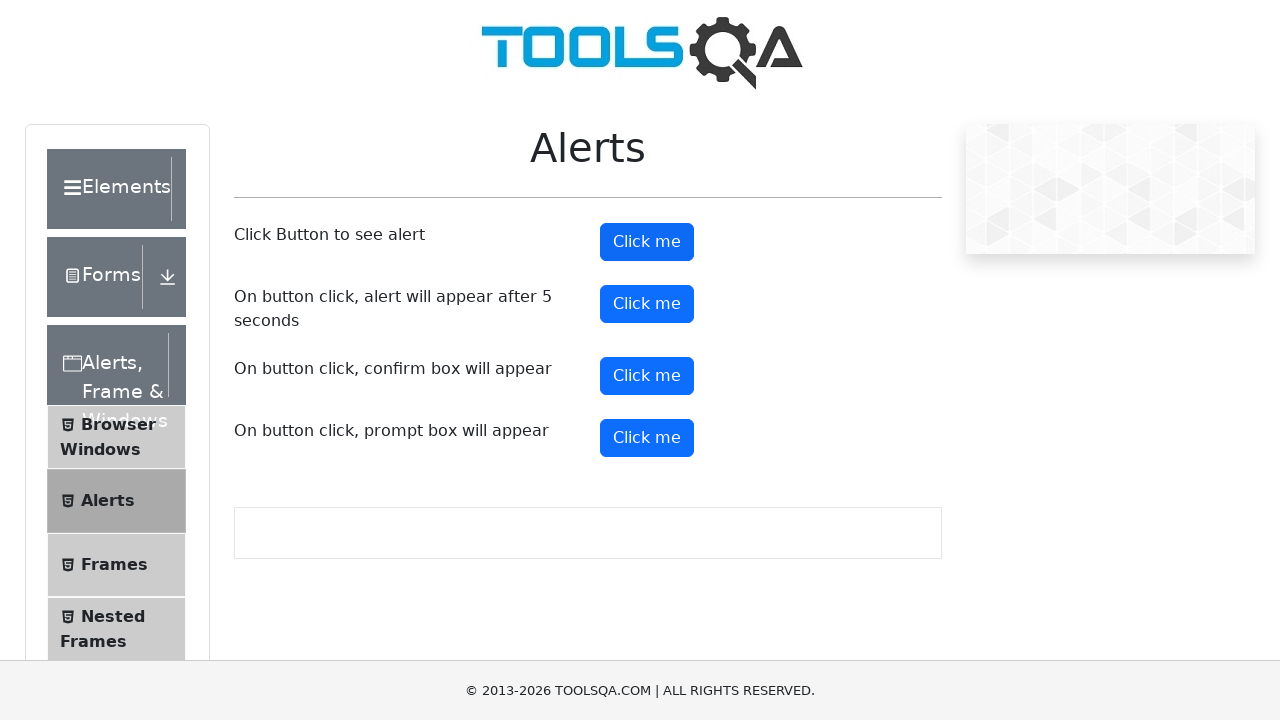

Accepted simple alert dialog
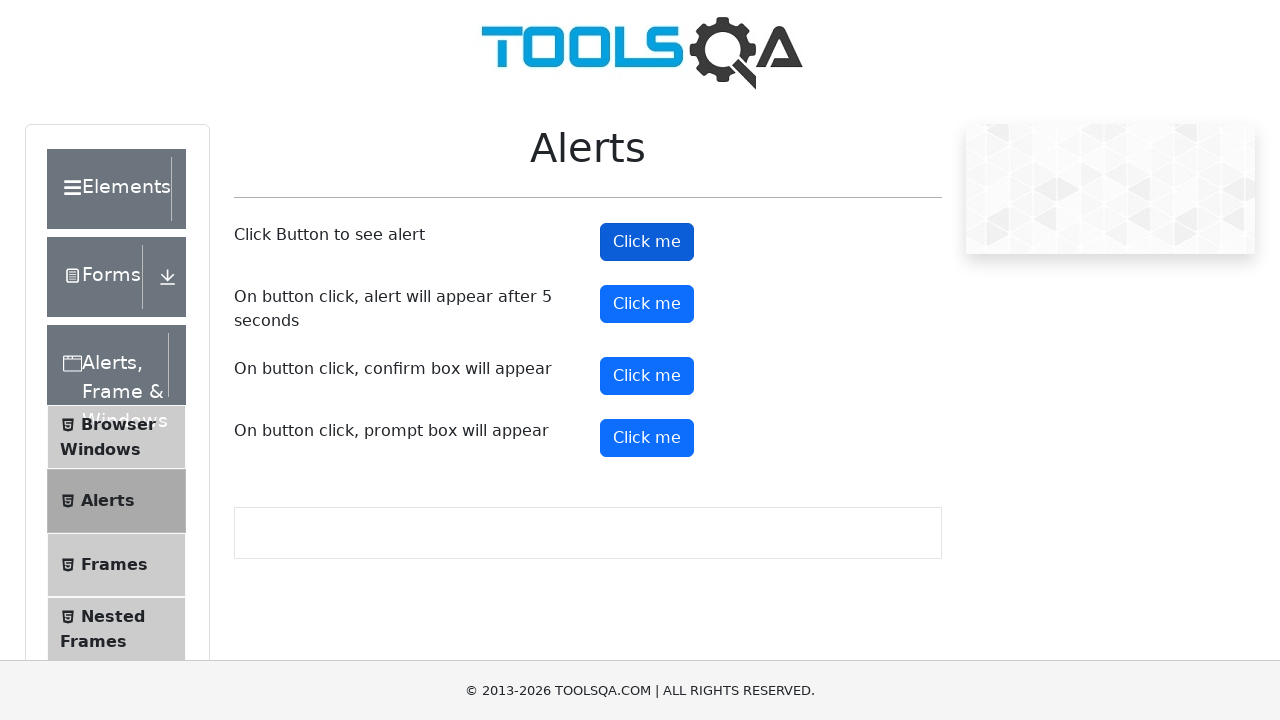

Clicked timed alert button at (647, 304) on #timerAlertButton
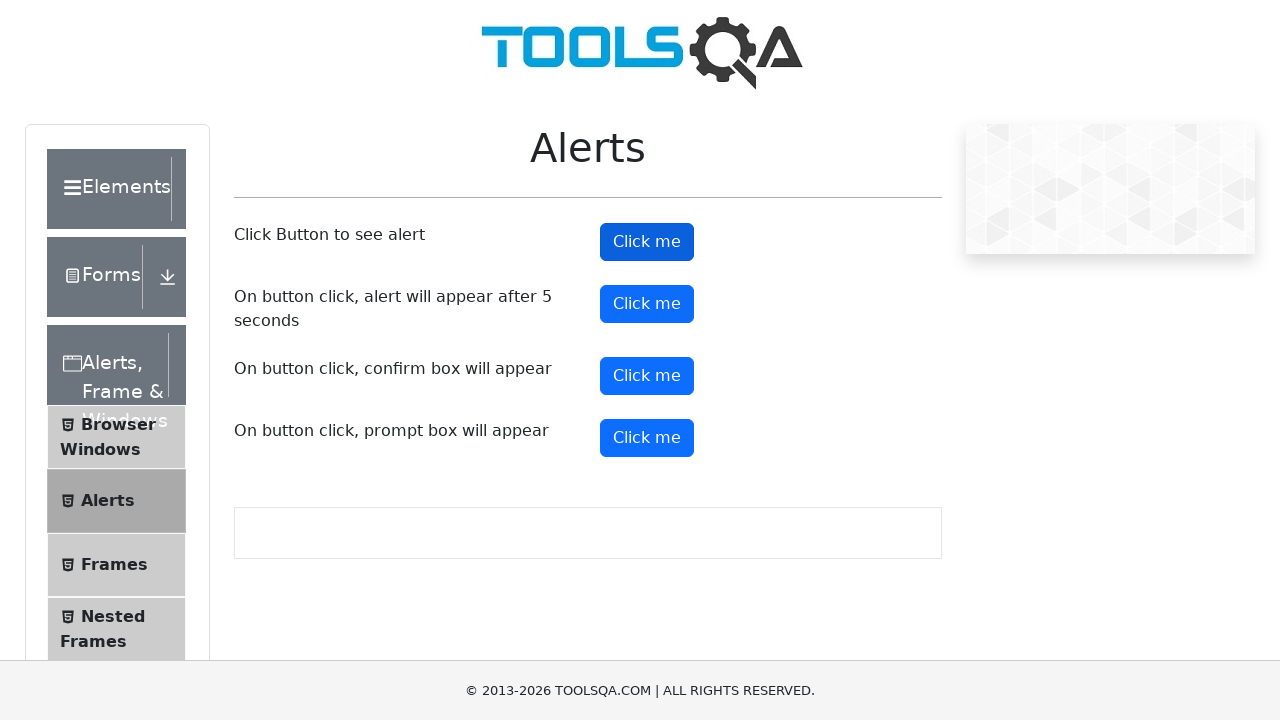

Waited for timed alert to appear (5.5 seconds)
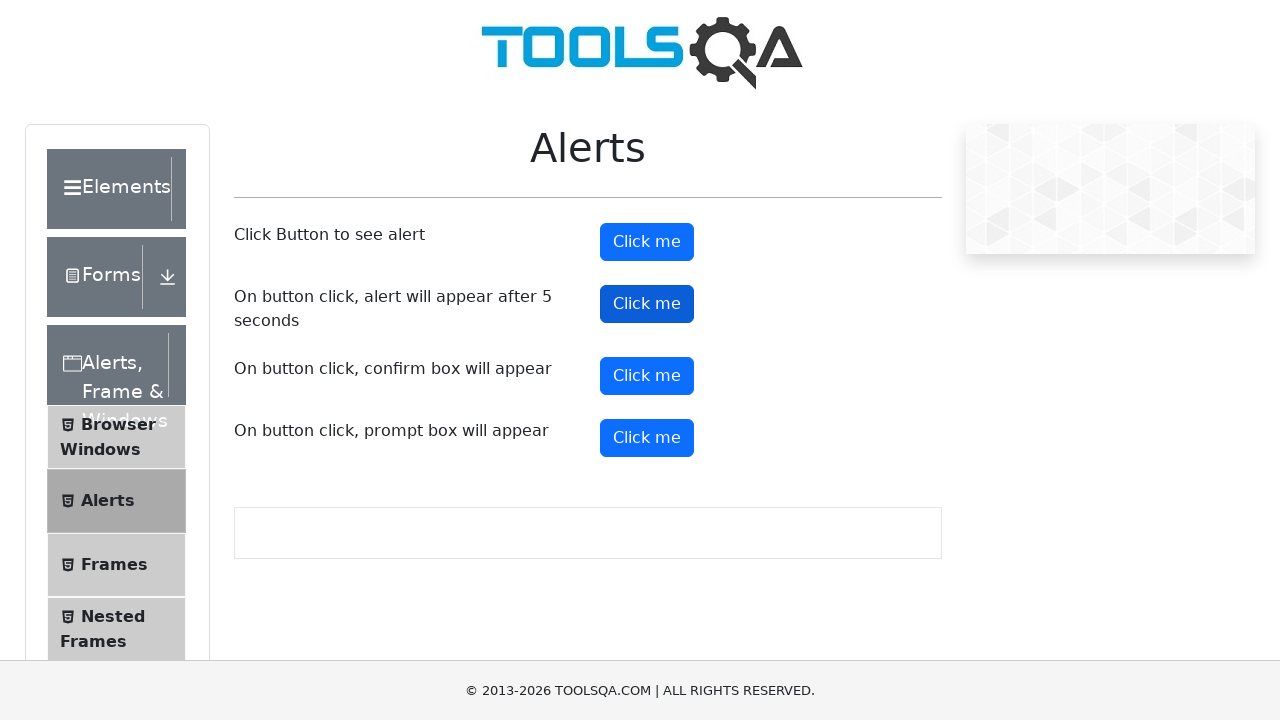

Clicked confirmation button at (647, 376) on #confirmButton
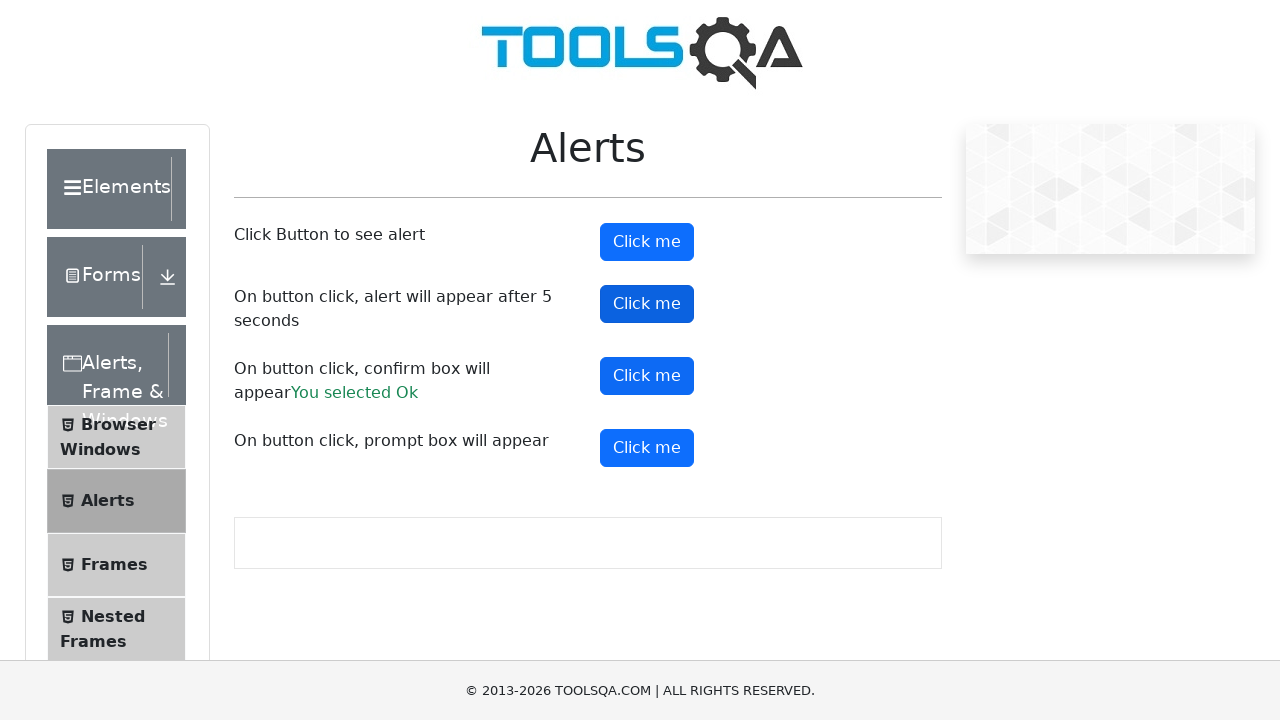

Dismissed confirmation dialog
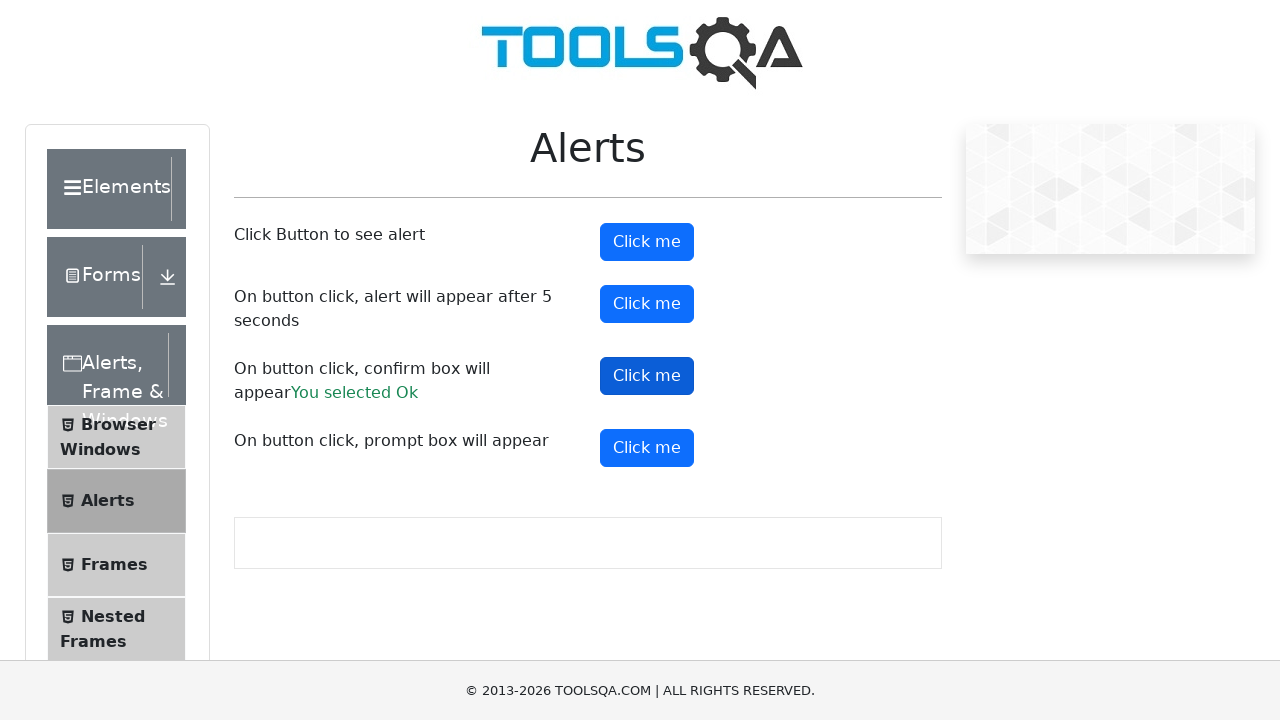

Set up prompt dialog handler
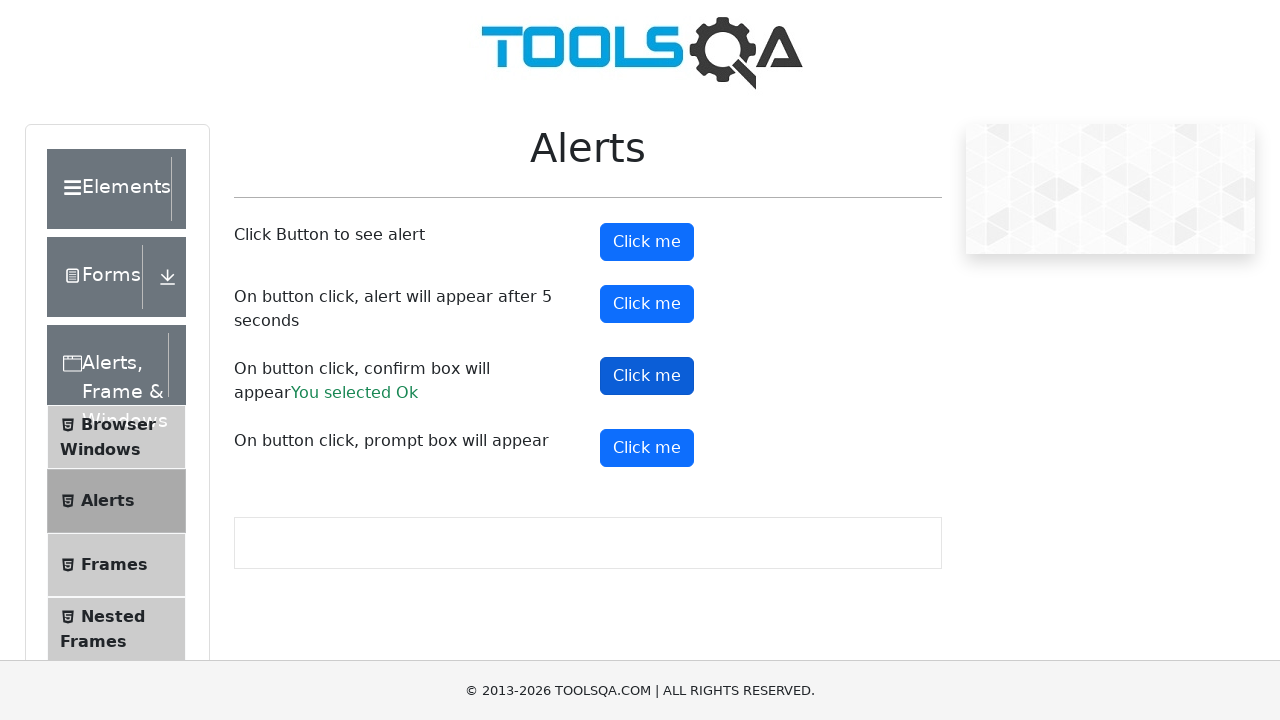

Clicked prompt button and entered 'Dollysha' in prompt dialog at (647, 448) on #promtButton
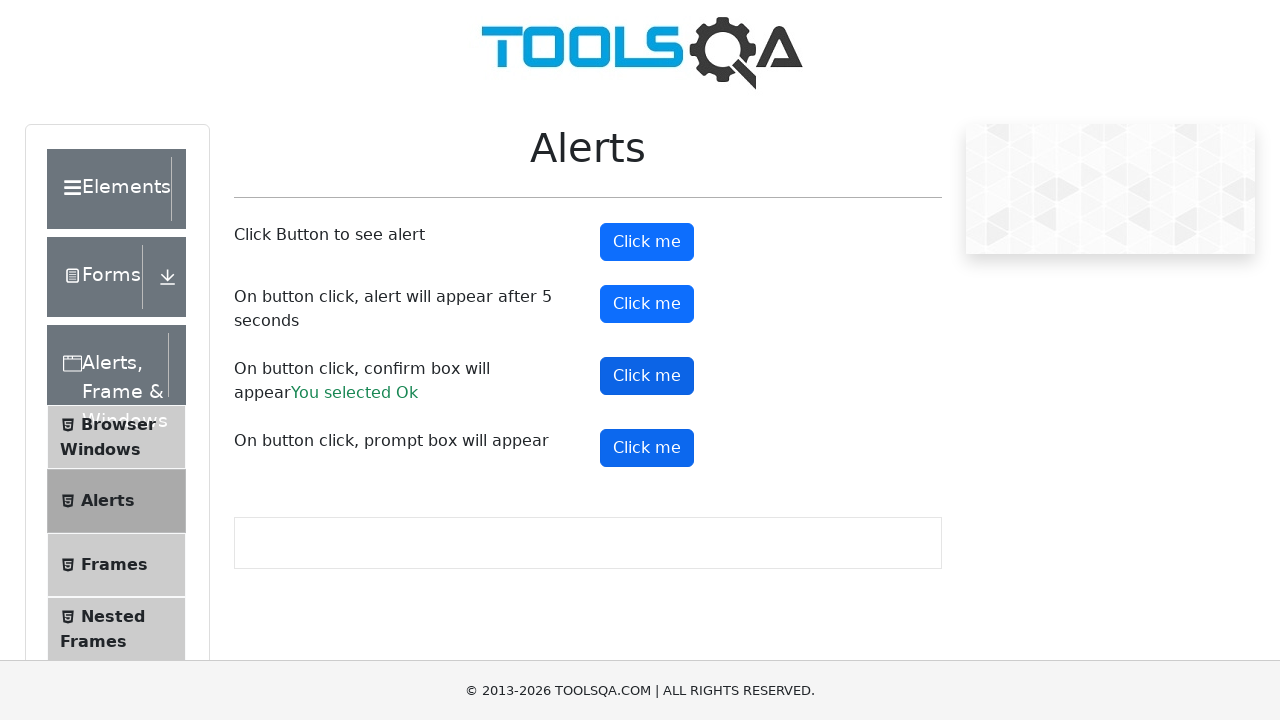

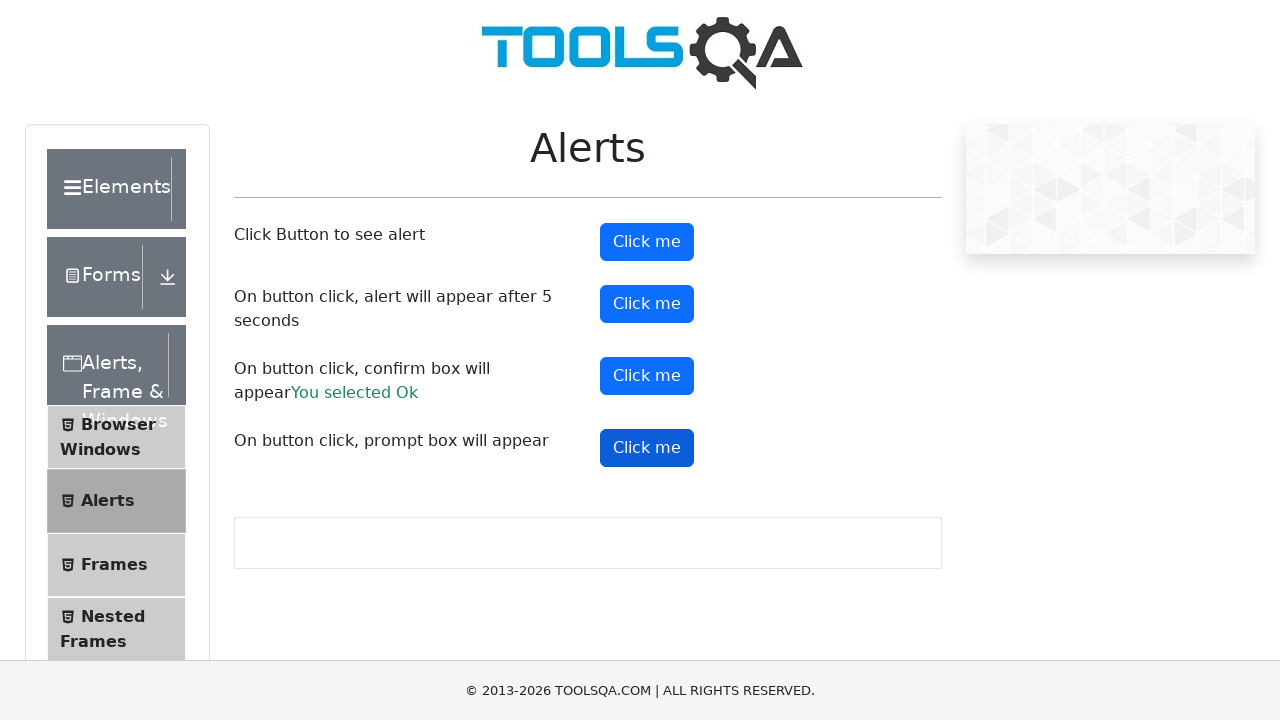